Navigates to YouTube Music search results for "dance the night away" and clicks the play button to start playing the music.

Starting URL: https://music.youtube.com/search?q=dance+the+night+away

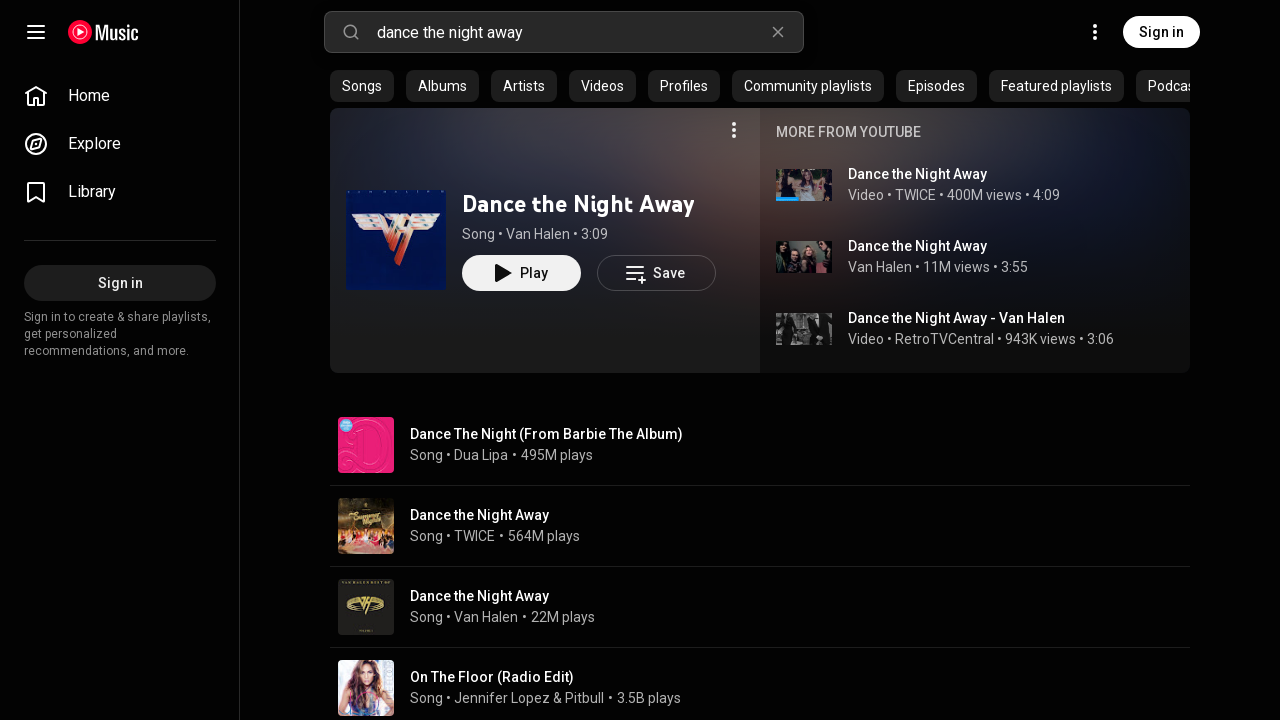

Waited for play button to load
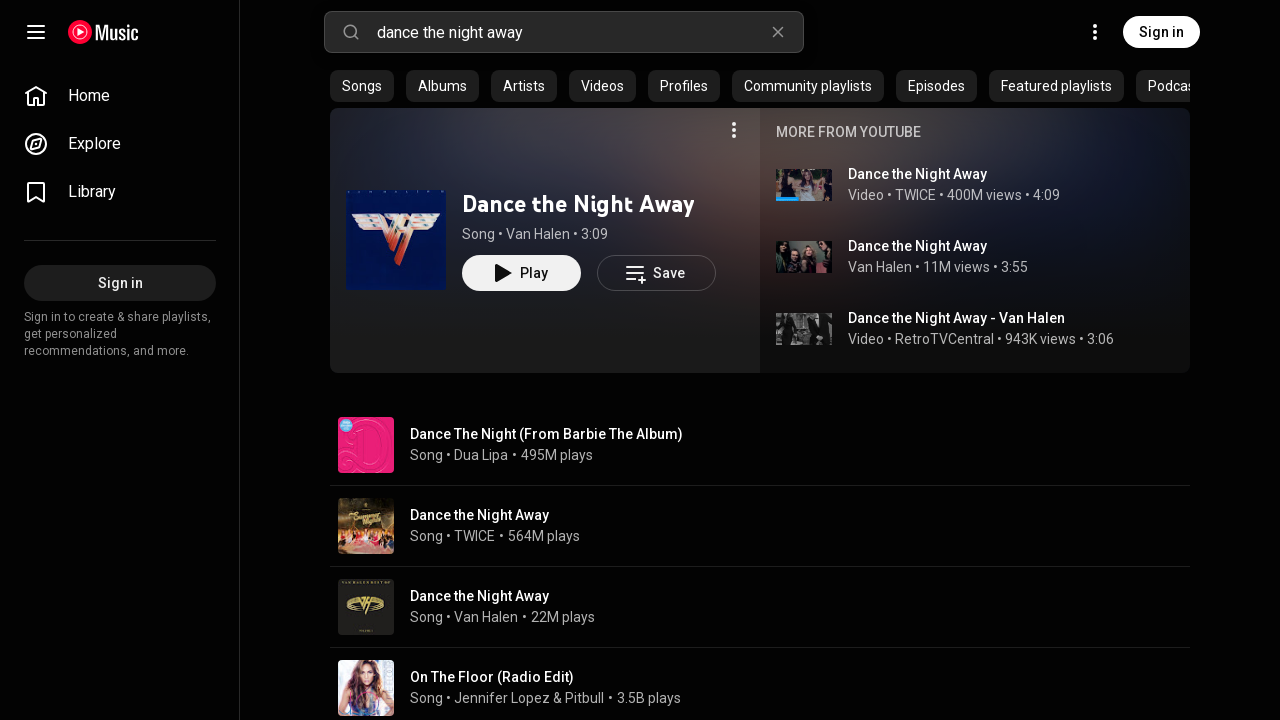

Clicked the play button to start playing 'dance the night away' at (396, 240) on #play-button
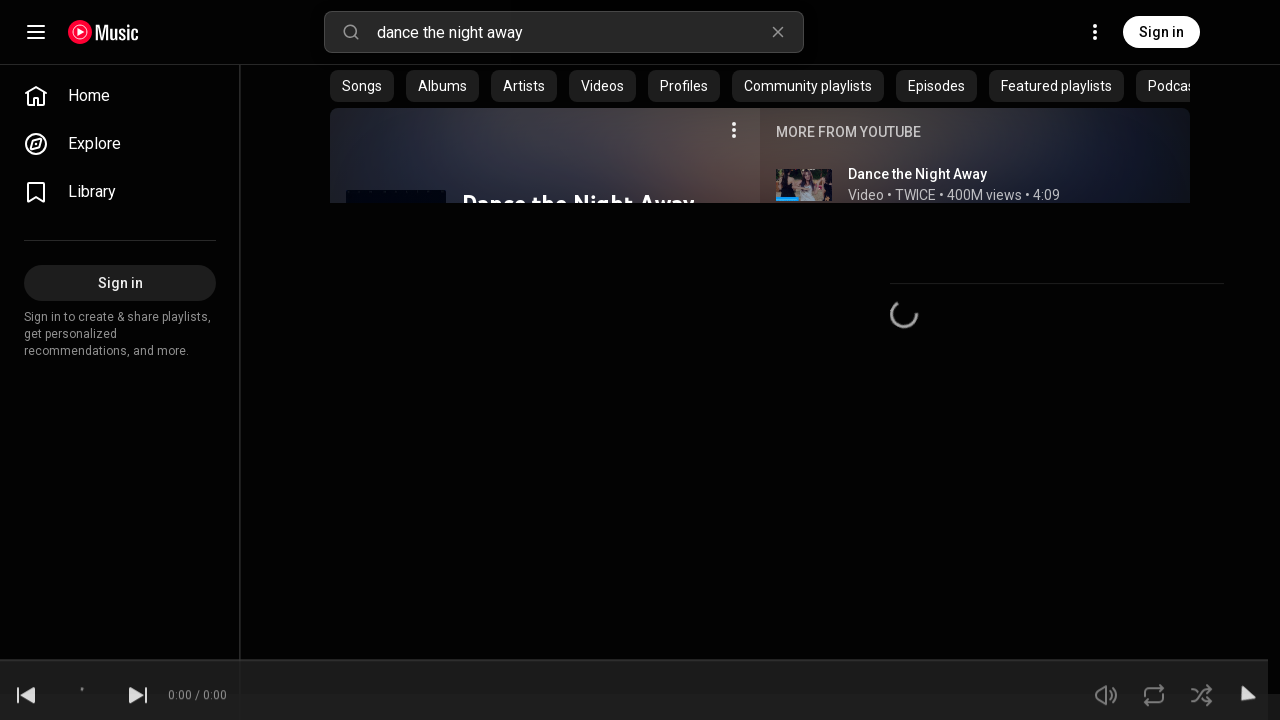

Waited for playback to start
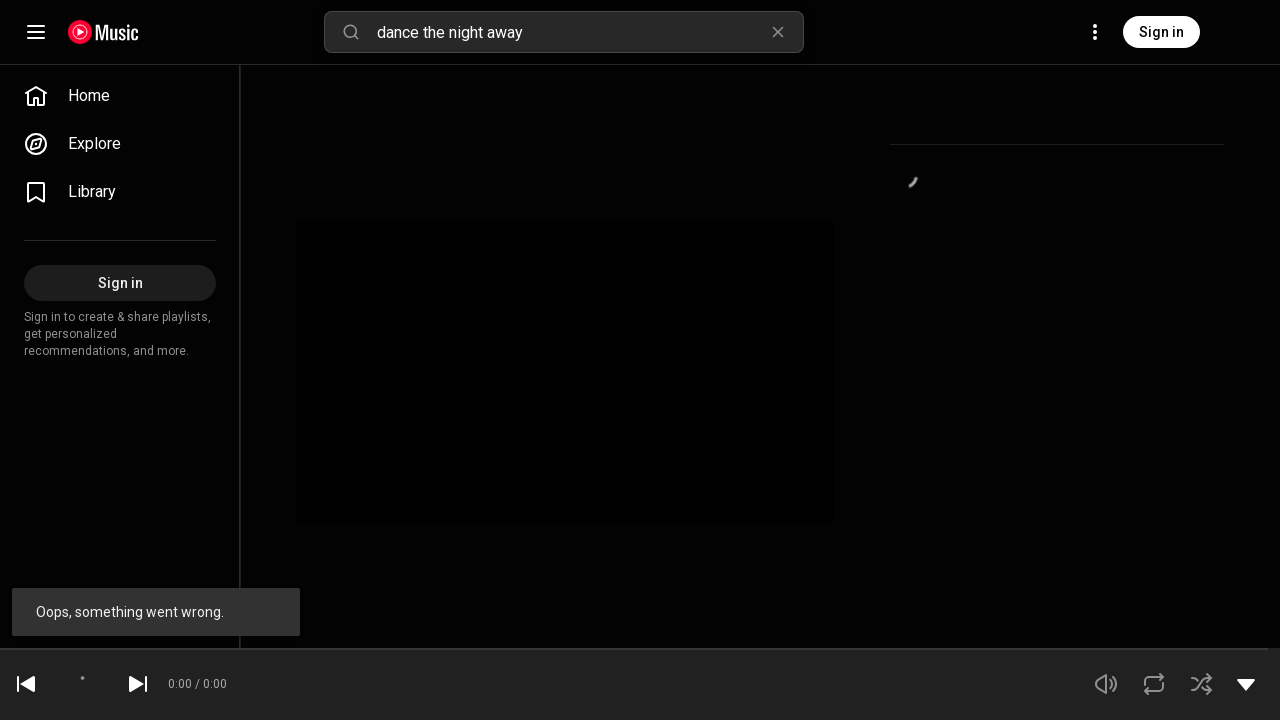

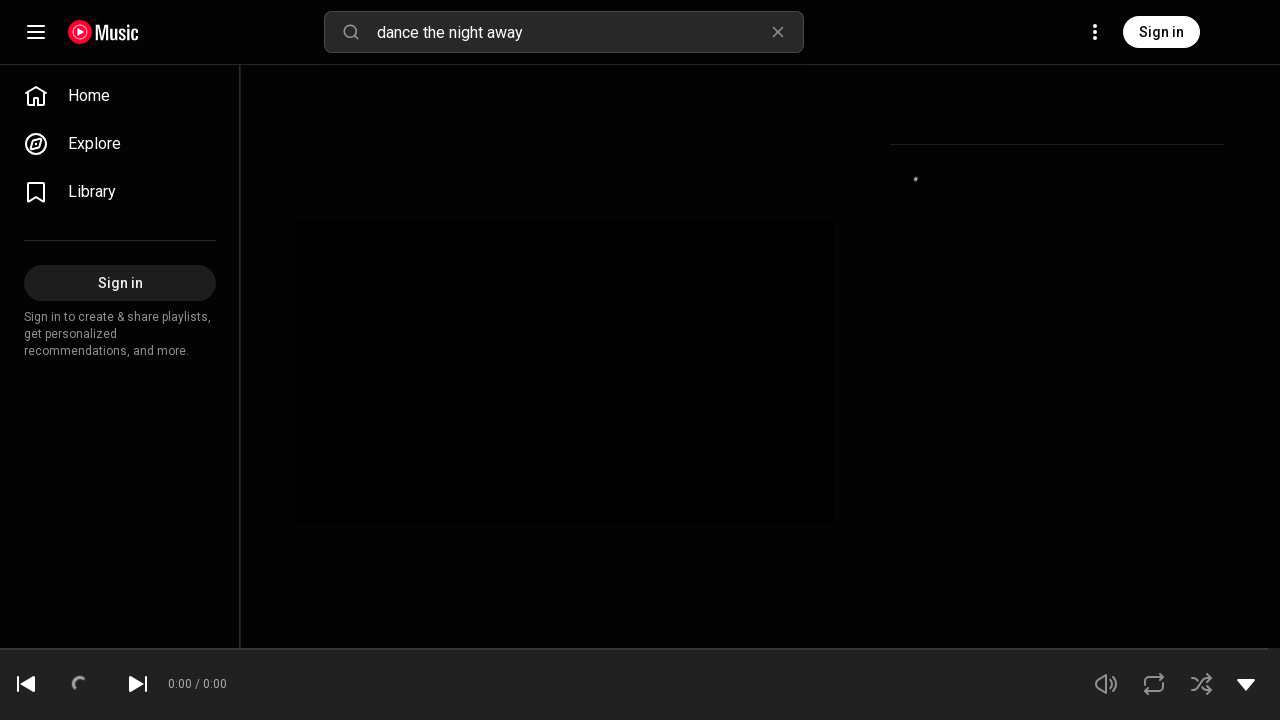